Tests browser back button functionality when navigating between All, Active, and Completed filter views in the todo app

Starting URL: https://demo.playwright.dev/todomvc

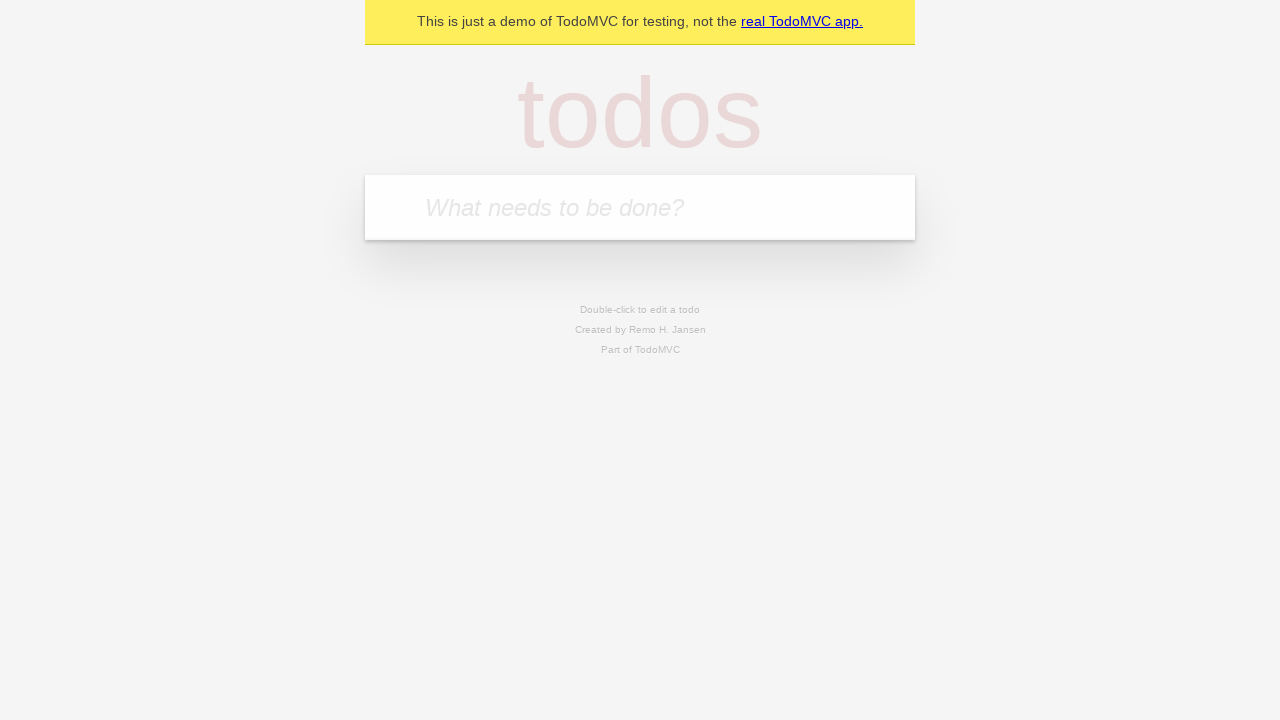

Filled new todo input with 'buy some cheese' on .new-todo
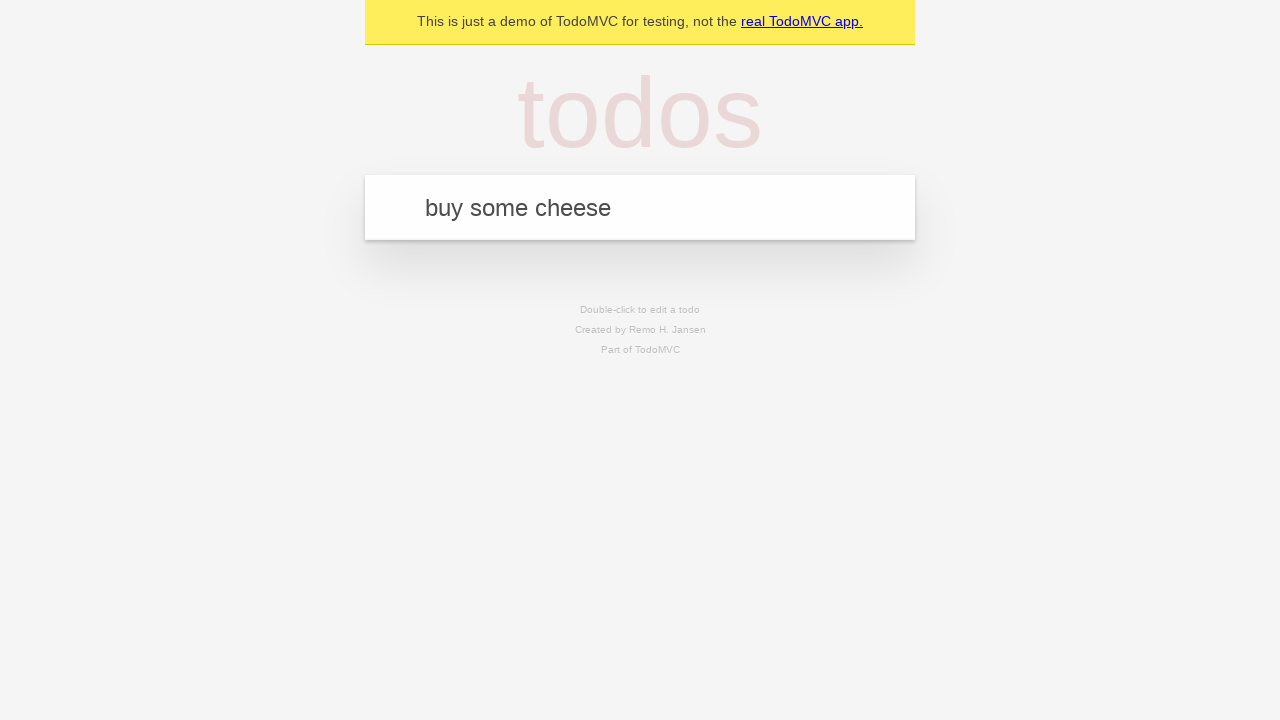

Pressed Enter to create todo 'buy some cheese' on .new-todo
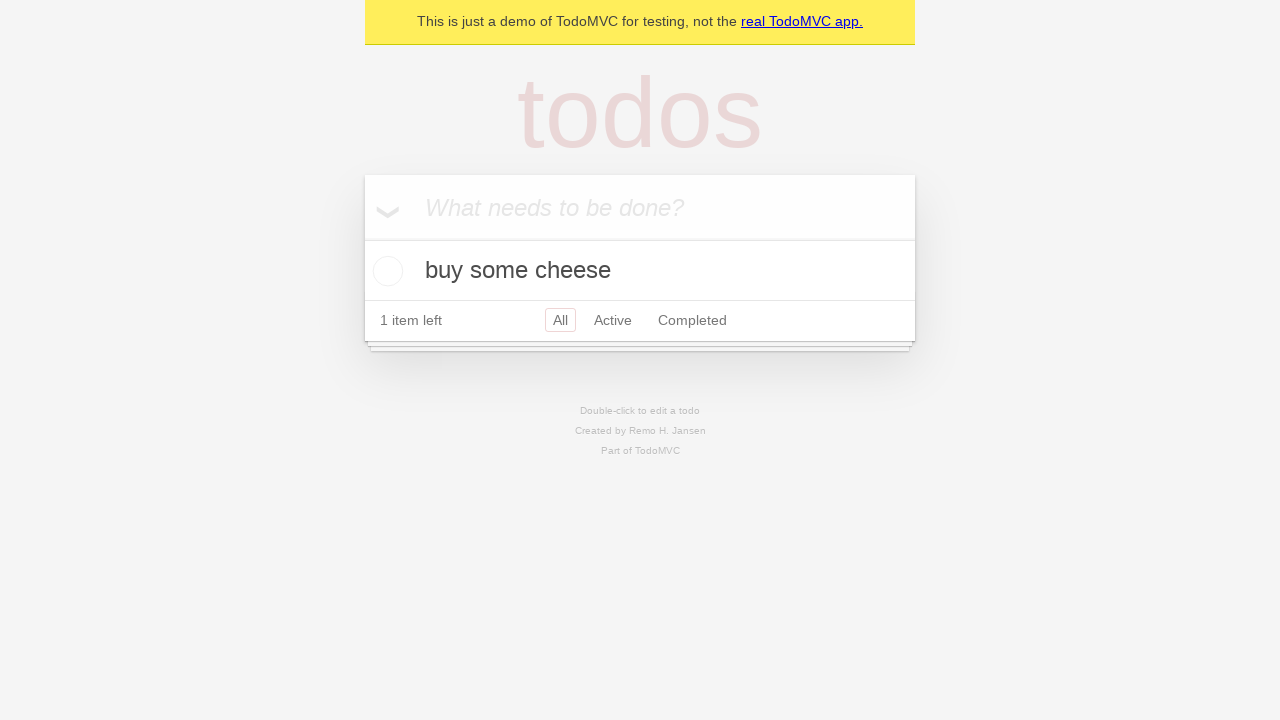

Filled new todo input with 'feed the cat' on .new-todo
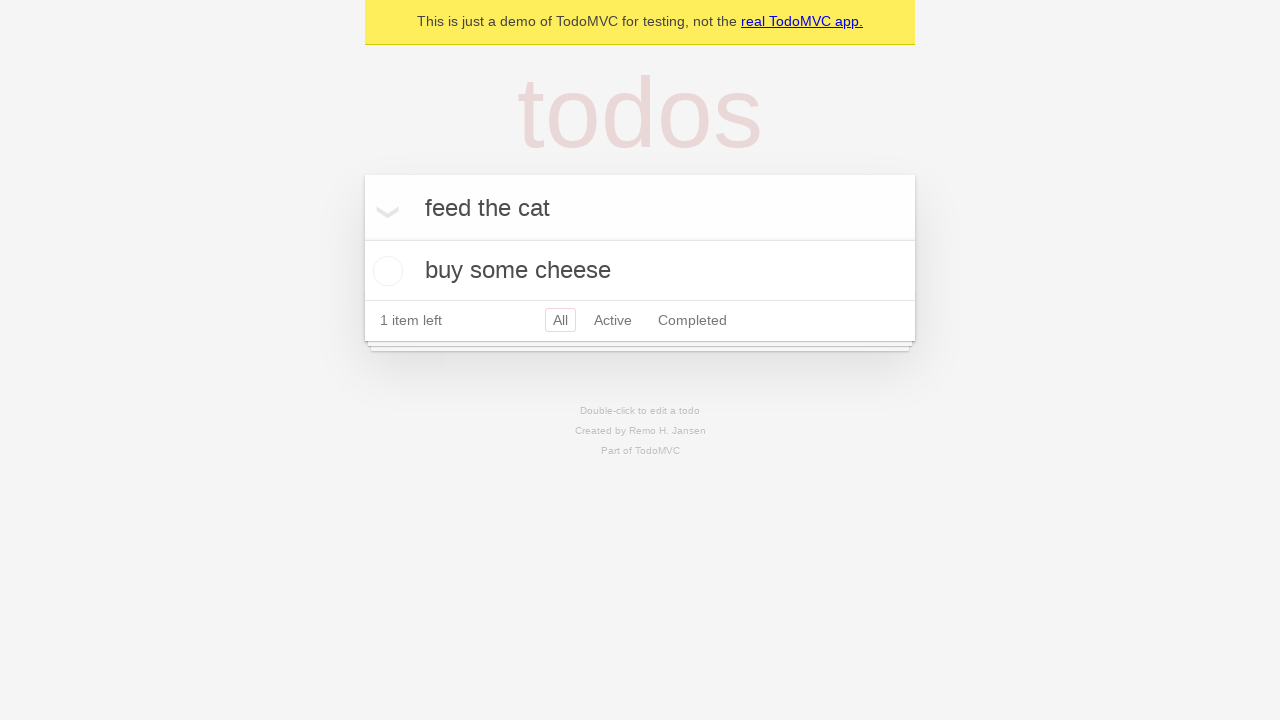

Pressed Enter to create todo 'feed the cat' on .new-todo
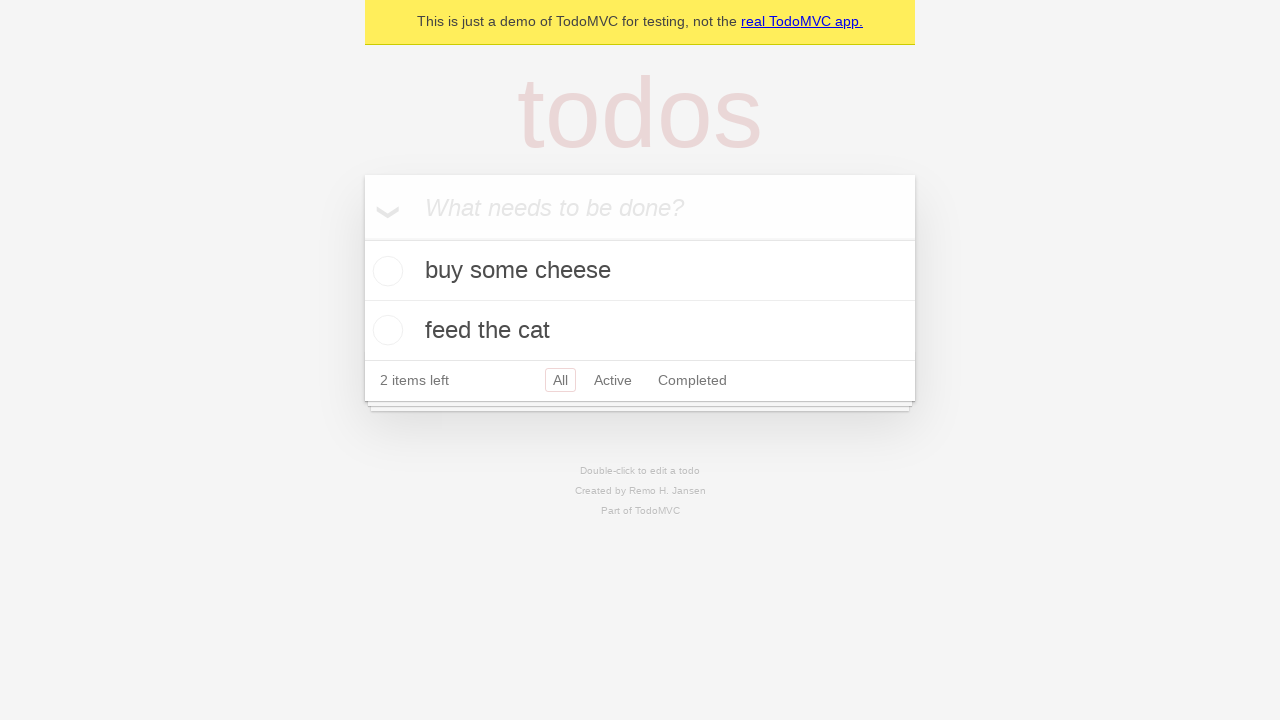

Filled new todo input with 'book a doctors appointment' on .new-todo
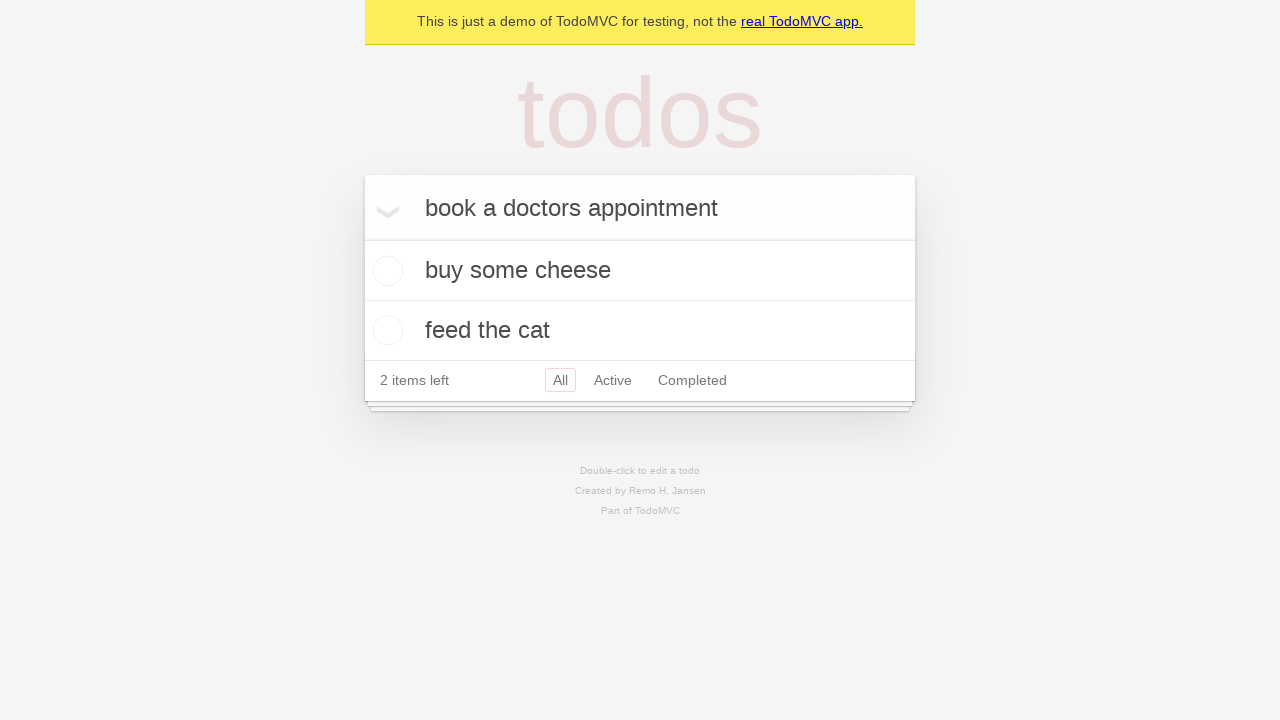

Pressed Enter to create todo 'book a doctors appointment' on .new-todo
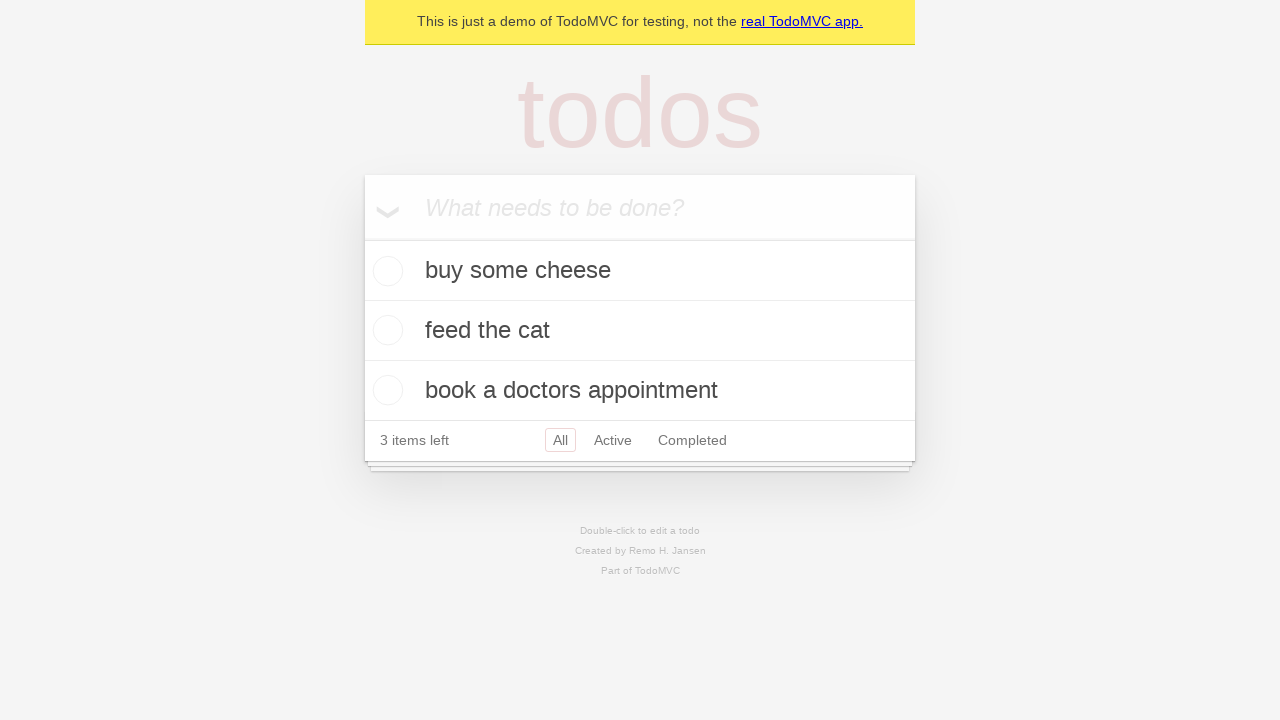

Checked the second todo item as complete at (385, 330) on .todo-list li .toggle >> nth=1
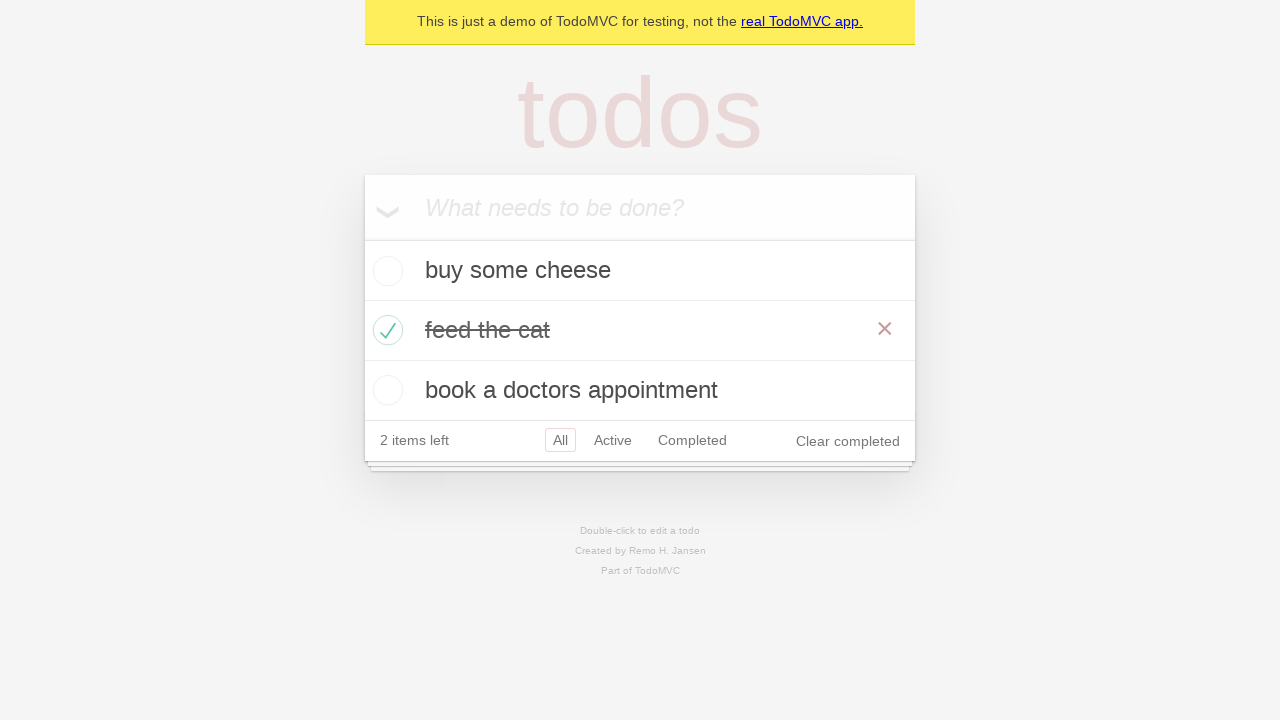

Clicked All filter to view all todos at (560, 440) on .filters >> text=All
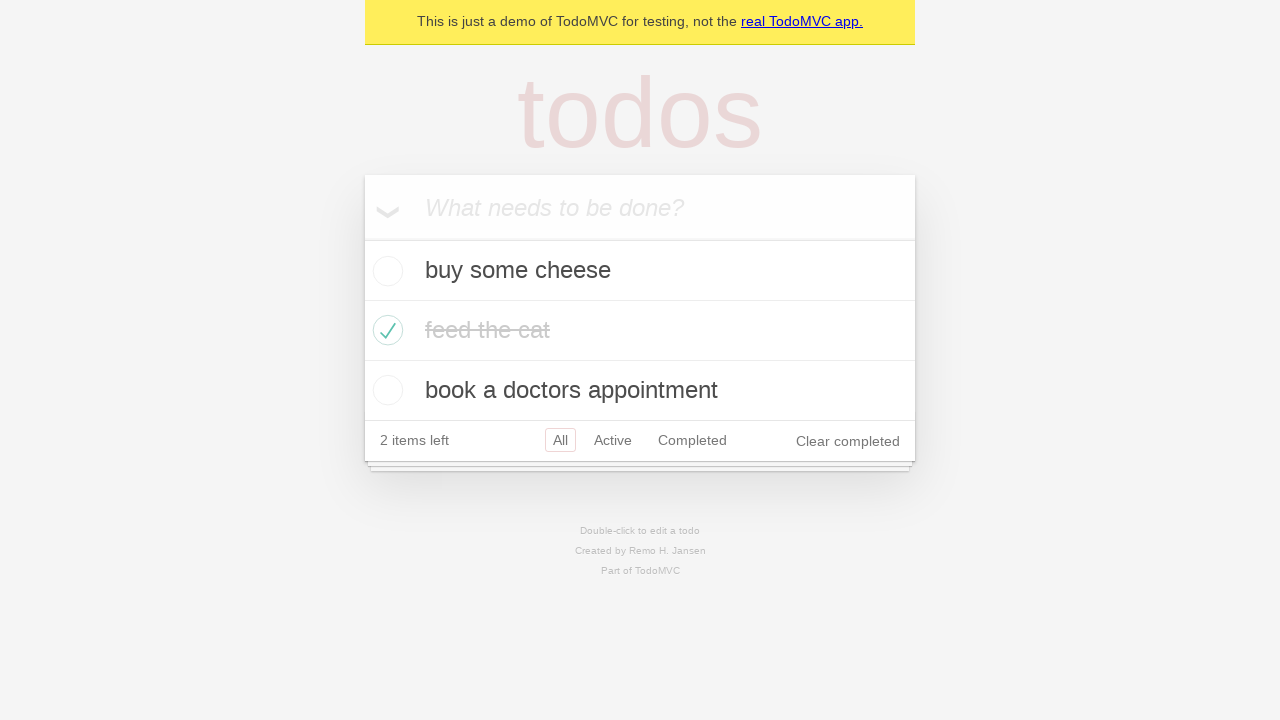

Clicked Active filter to view only active todos at (613, 440) on .filters >> text=Active
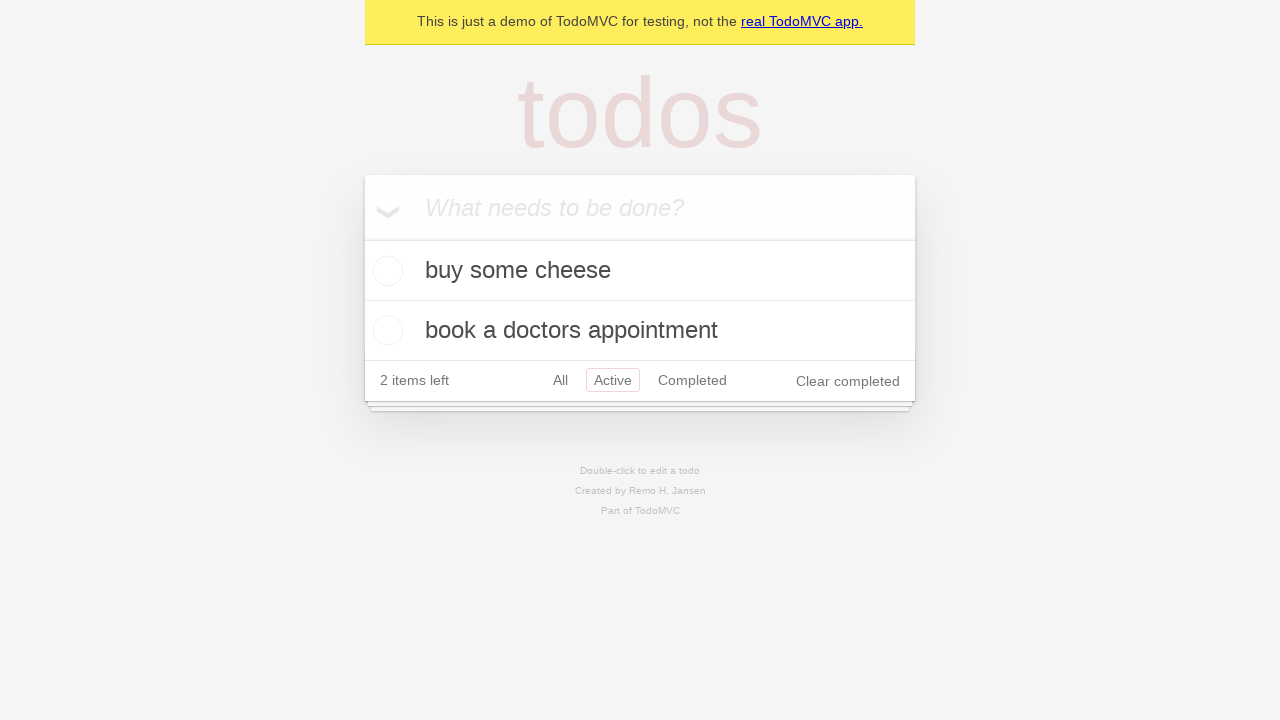

Clicked Completed filter to view only completed todos at (692, 380) on .filters >> text=Completed
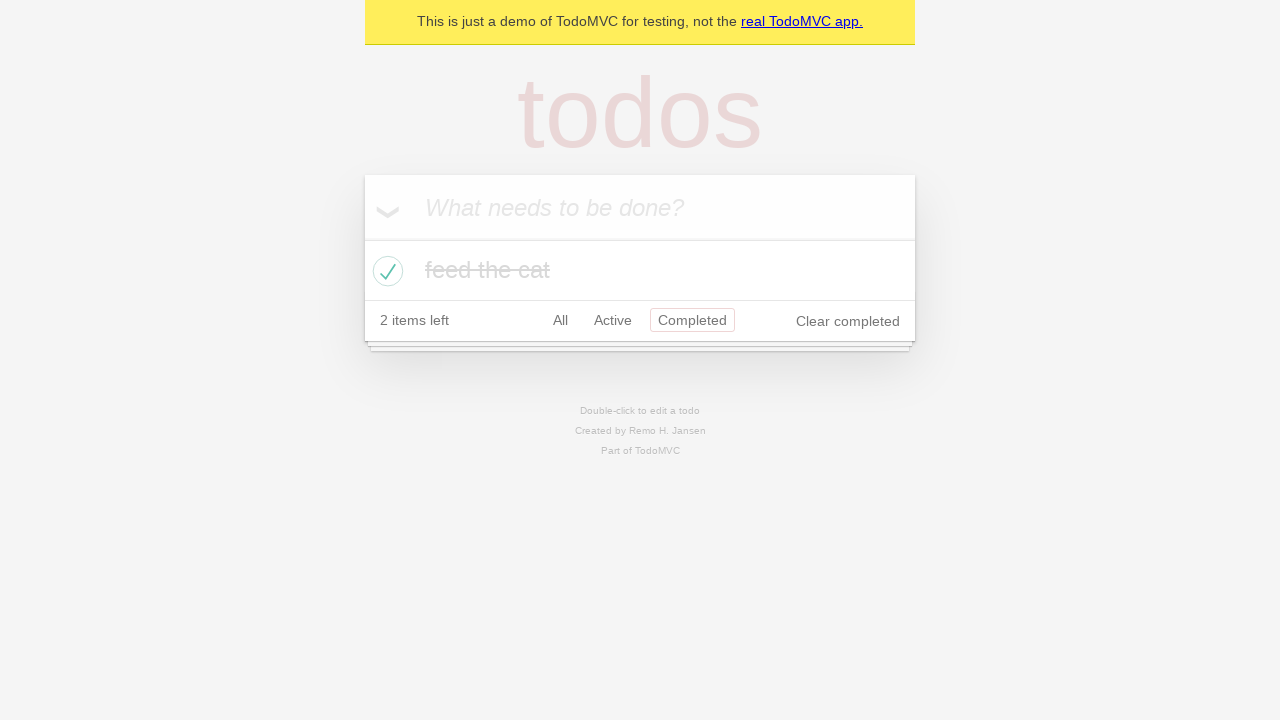

Navigated back to Active filter view using browser back button
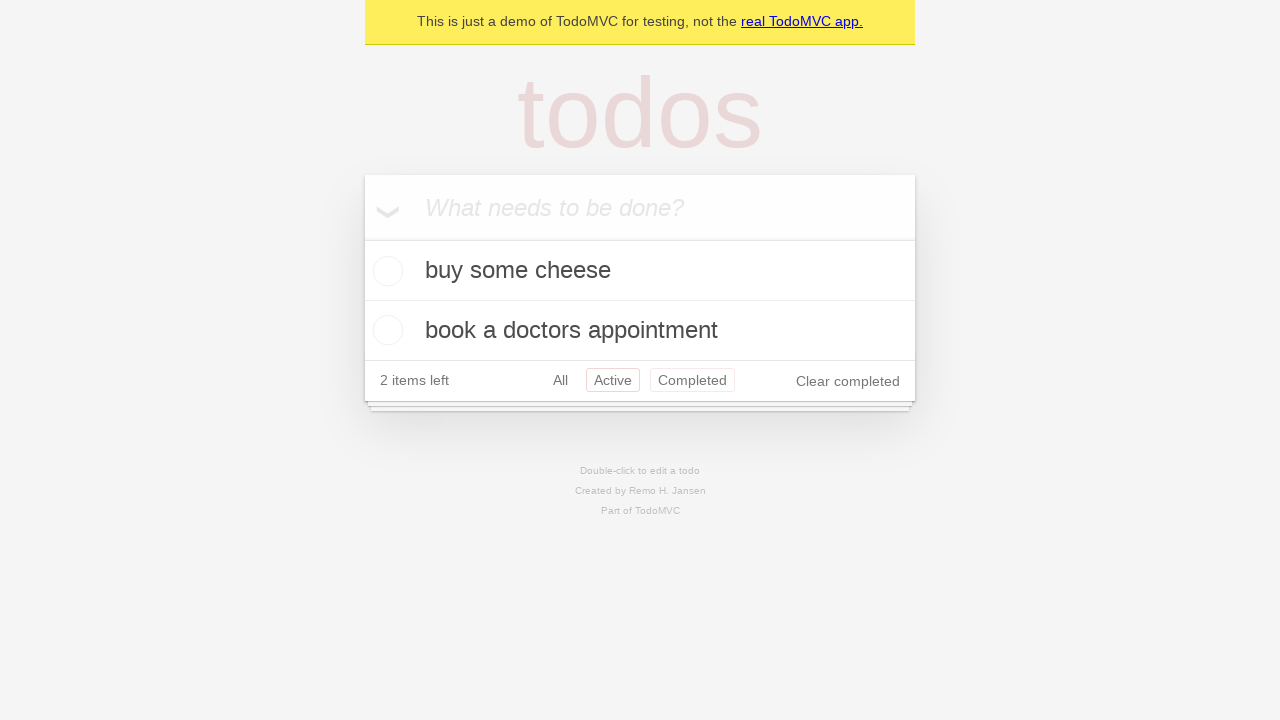

Navigated back to All filter view using browser back button
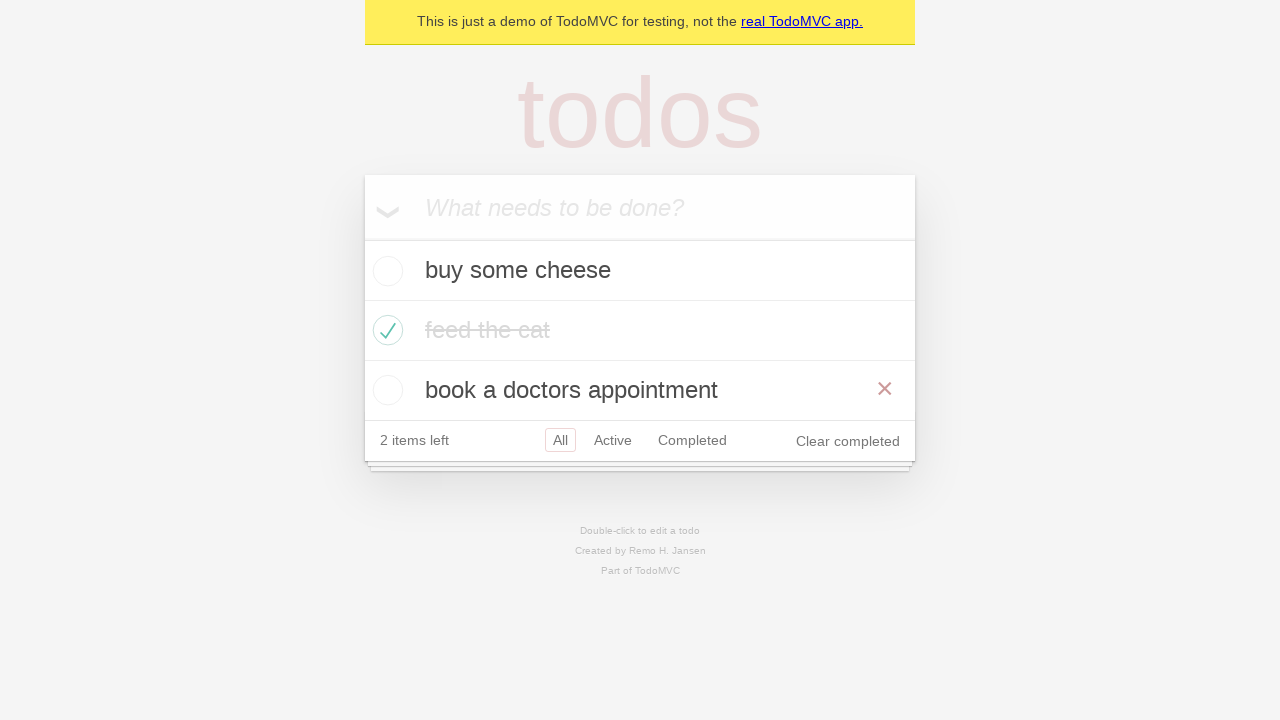

Verified that All filter view is displayed with todo list items
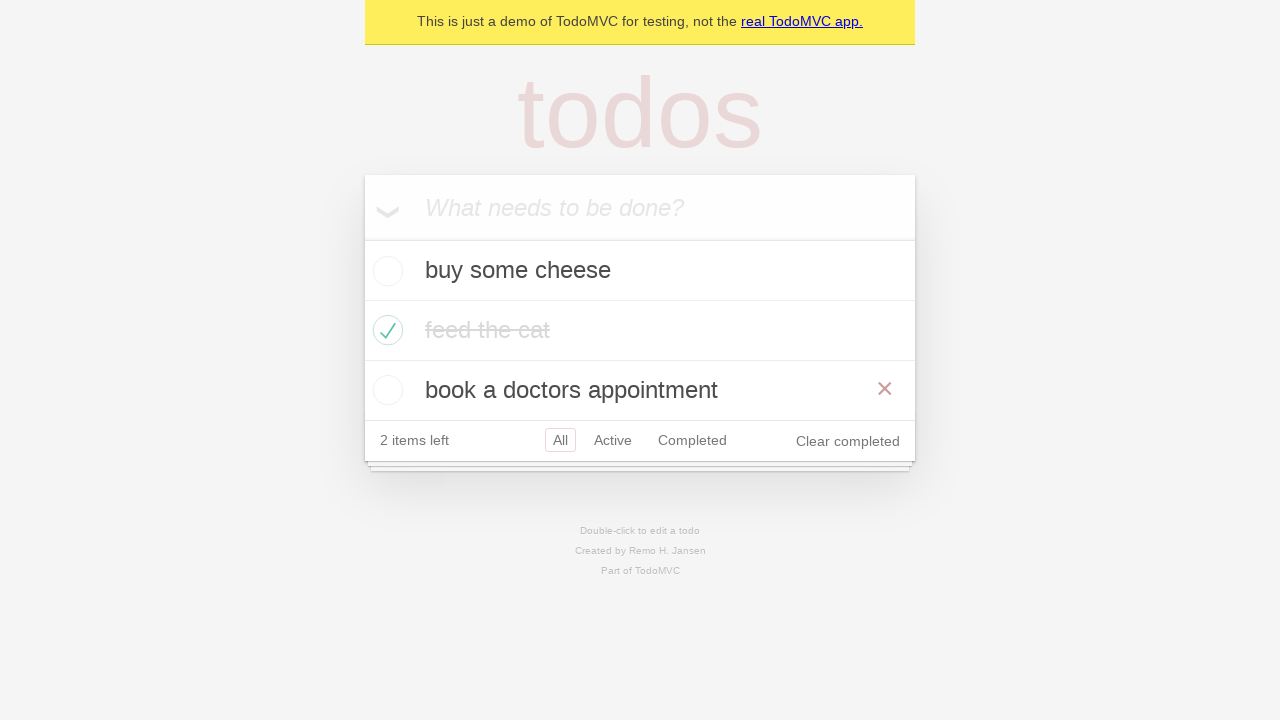

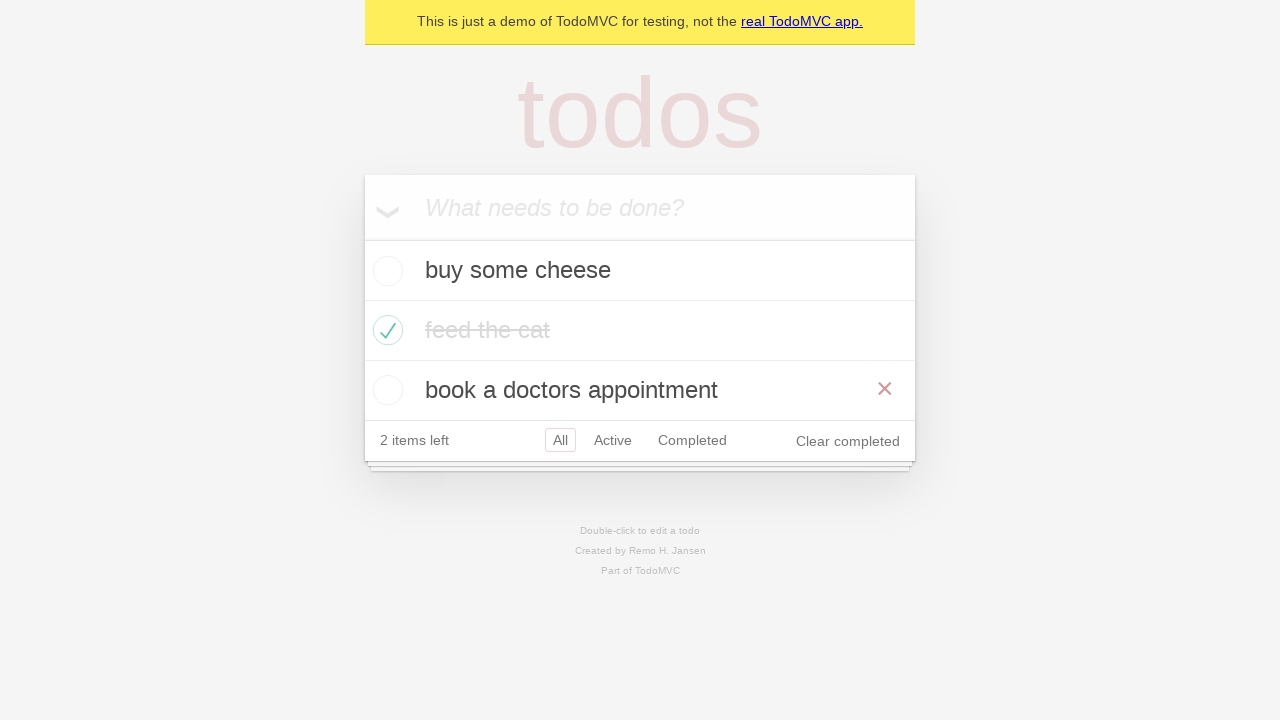